Tests JavaScript confirm dialog by clicking the second button, dismissing the alert, and verifying the result does not contain "successfully"

Starting URL: https://the-internet.herokuapp.com/javascript_alerts

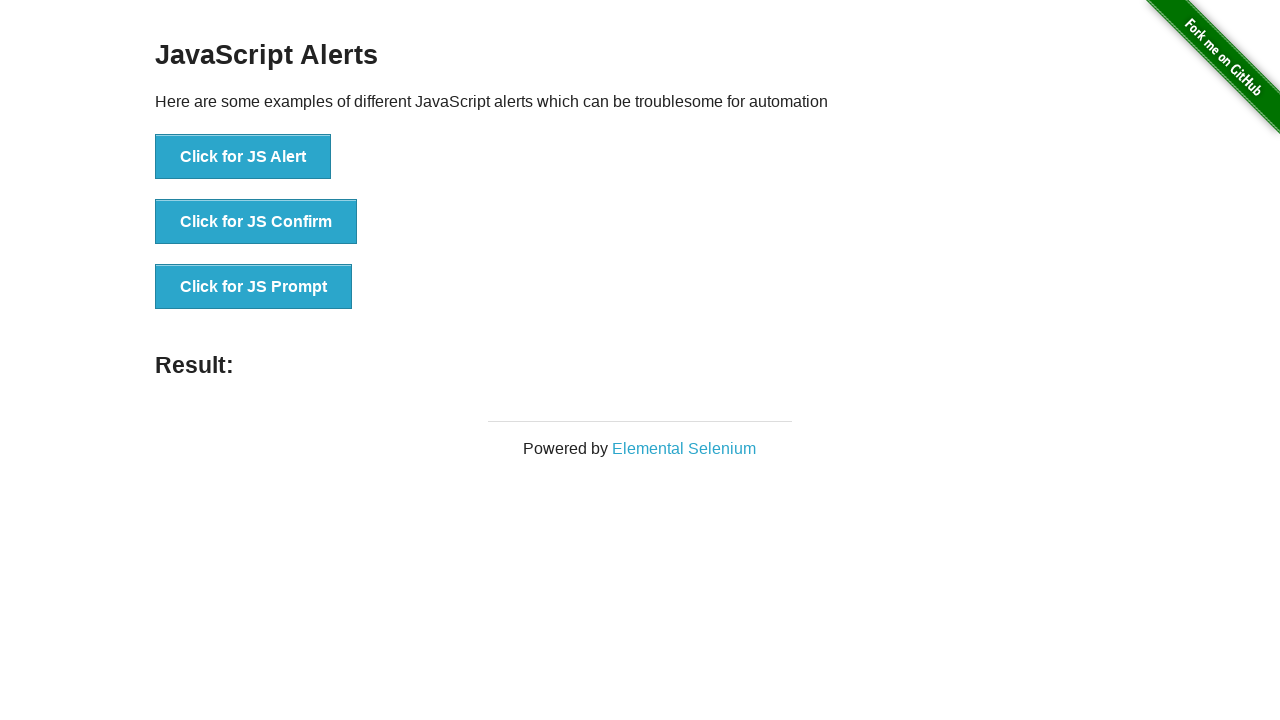

Set up dialog handler to dismiss confirm dialogs
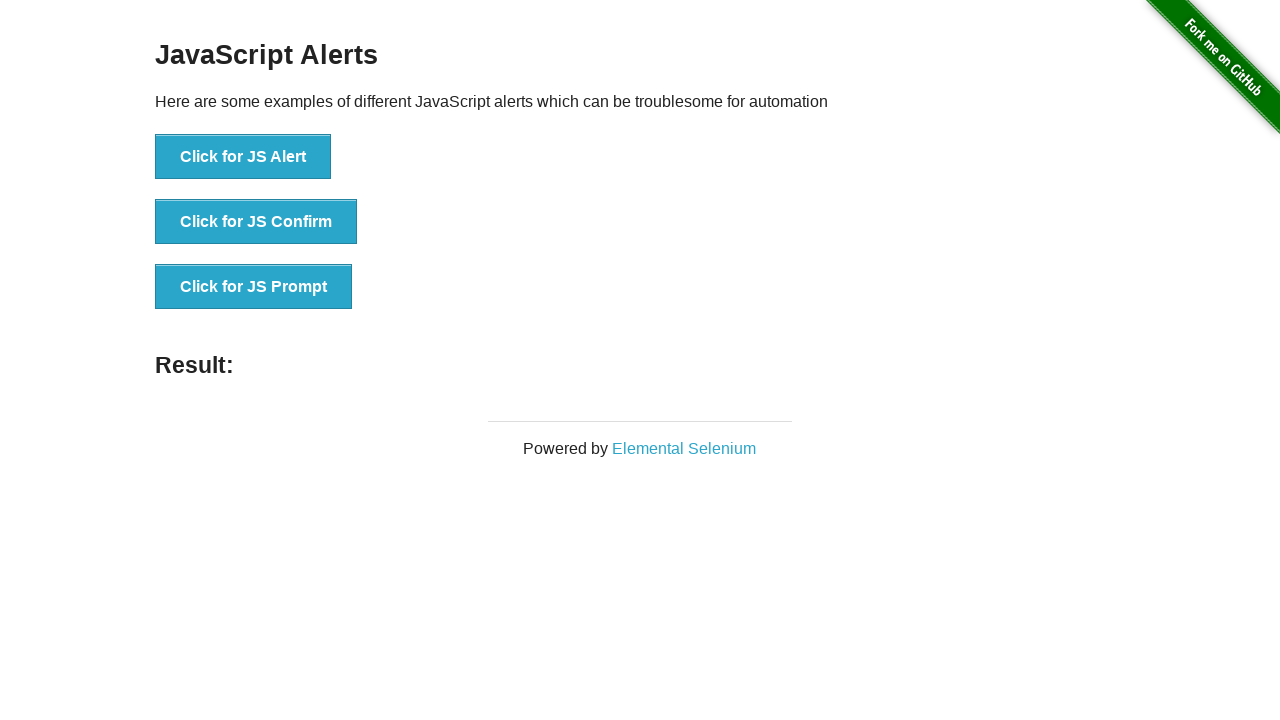

Clicked 'Click for JS Confirm' button to trigger JavaScript confirm dialog at (256, 222) on button:has-text('Click for JS Confirm')
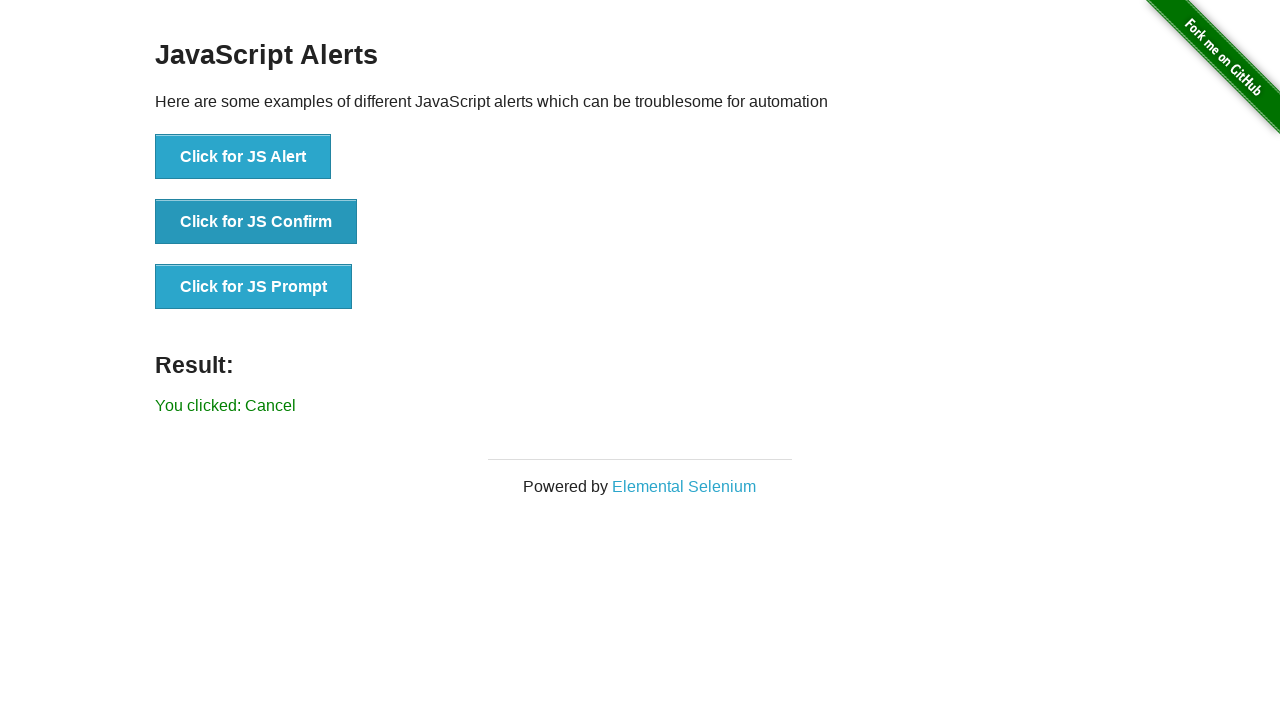

Waited for result message to appear
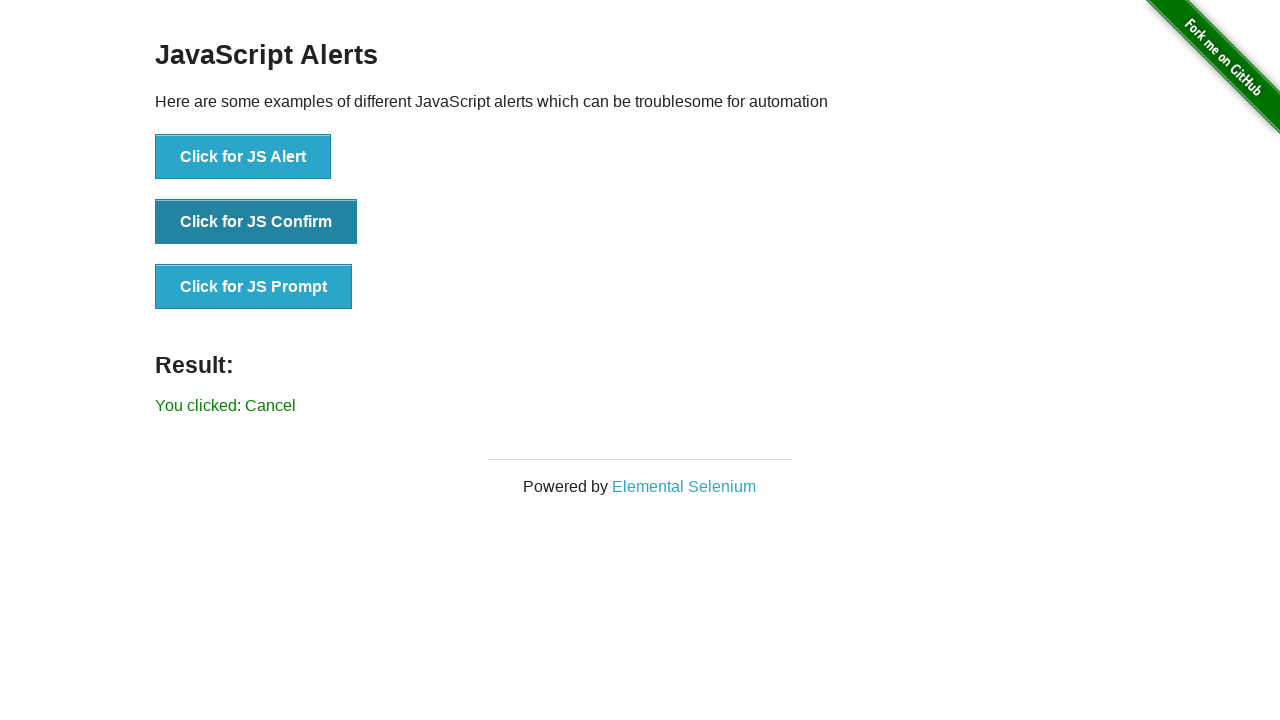

Retrieved result text: 'You clicked: Cancel'
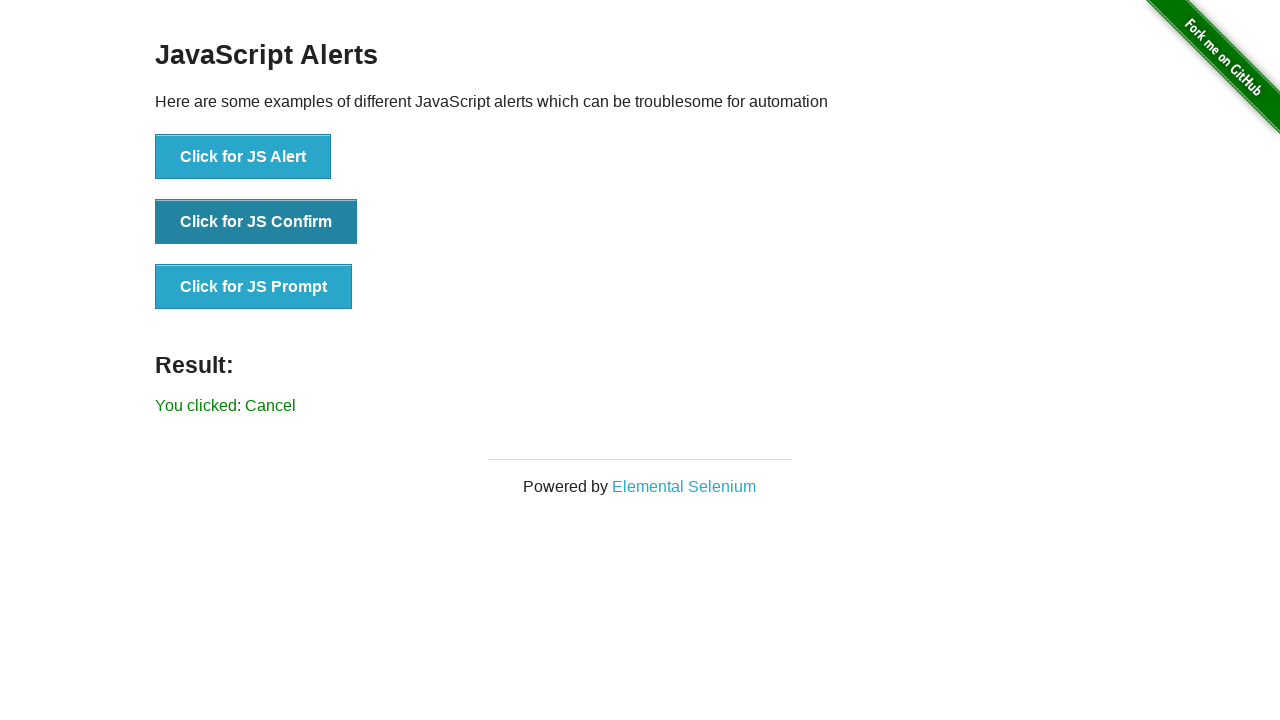

Verified that result does not contain 'successfully' - alert was dismissed correctly
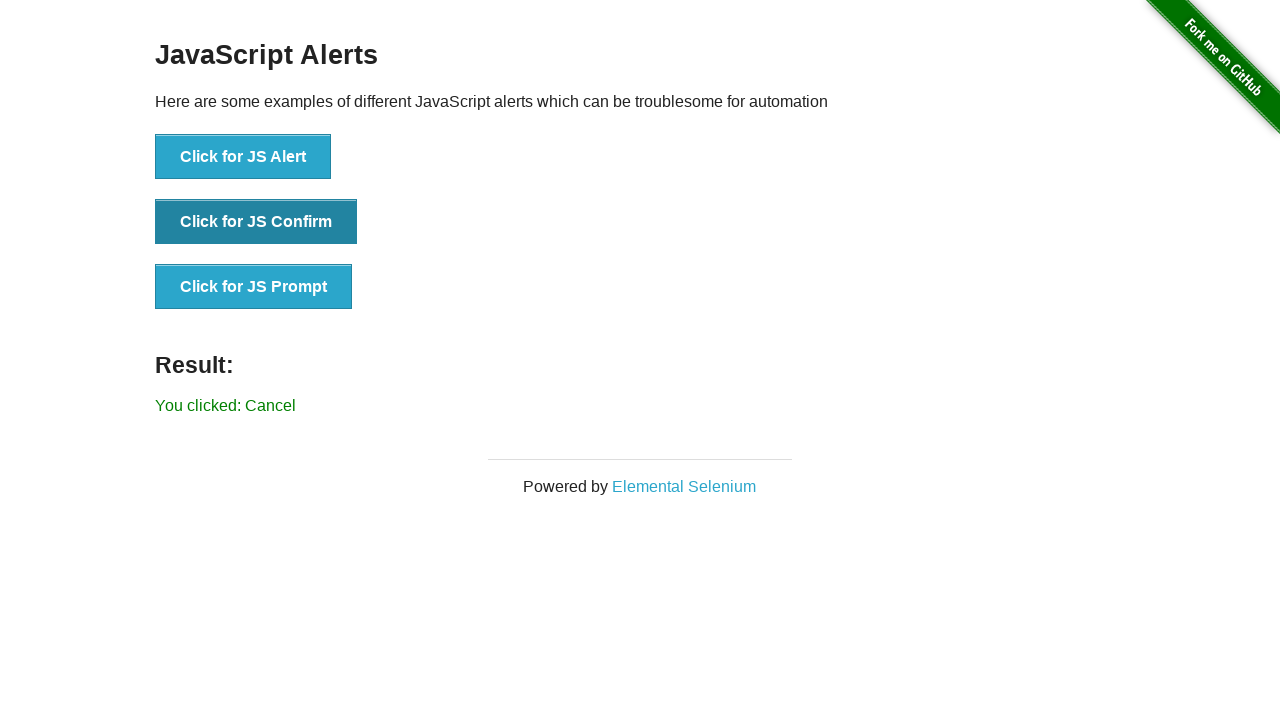

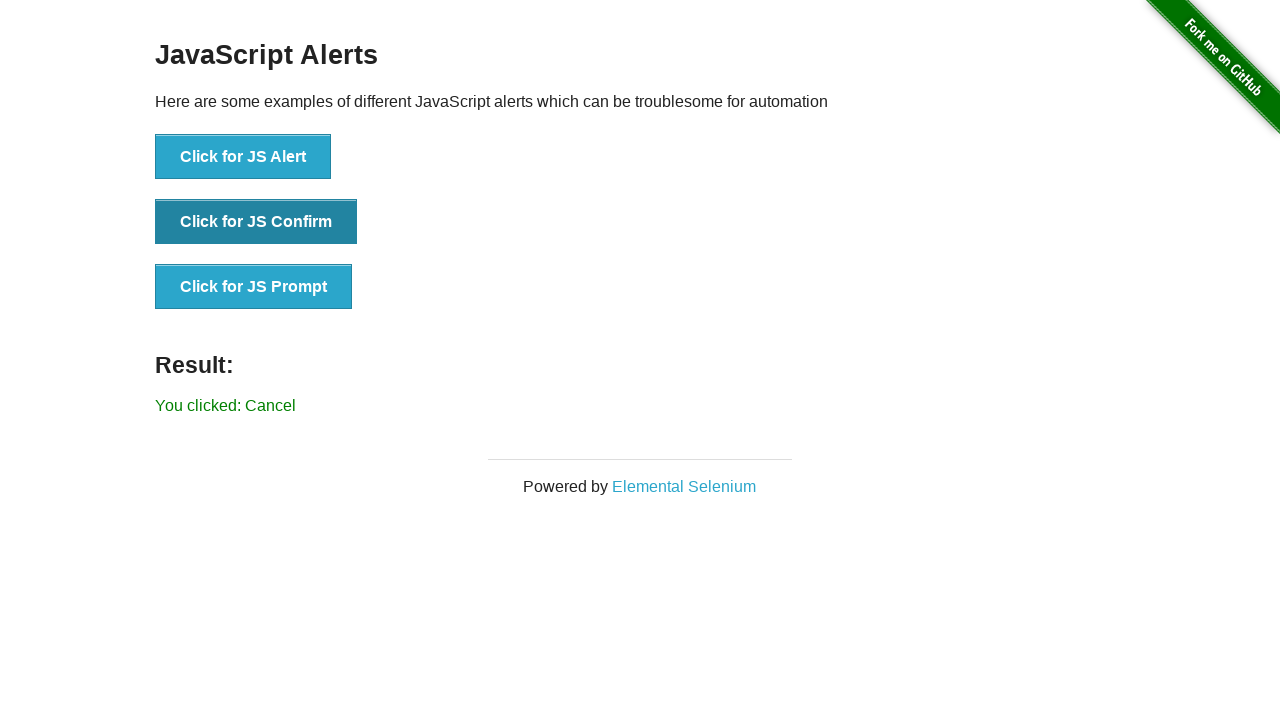